Tests navigation by clicking through to a dynamic loading page, triggering content load, then navigating back to homepage and refreshing

Starting URL: http://the-internet.herokuapp.com/

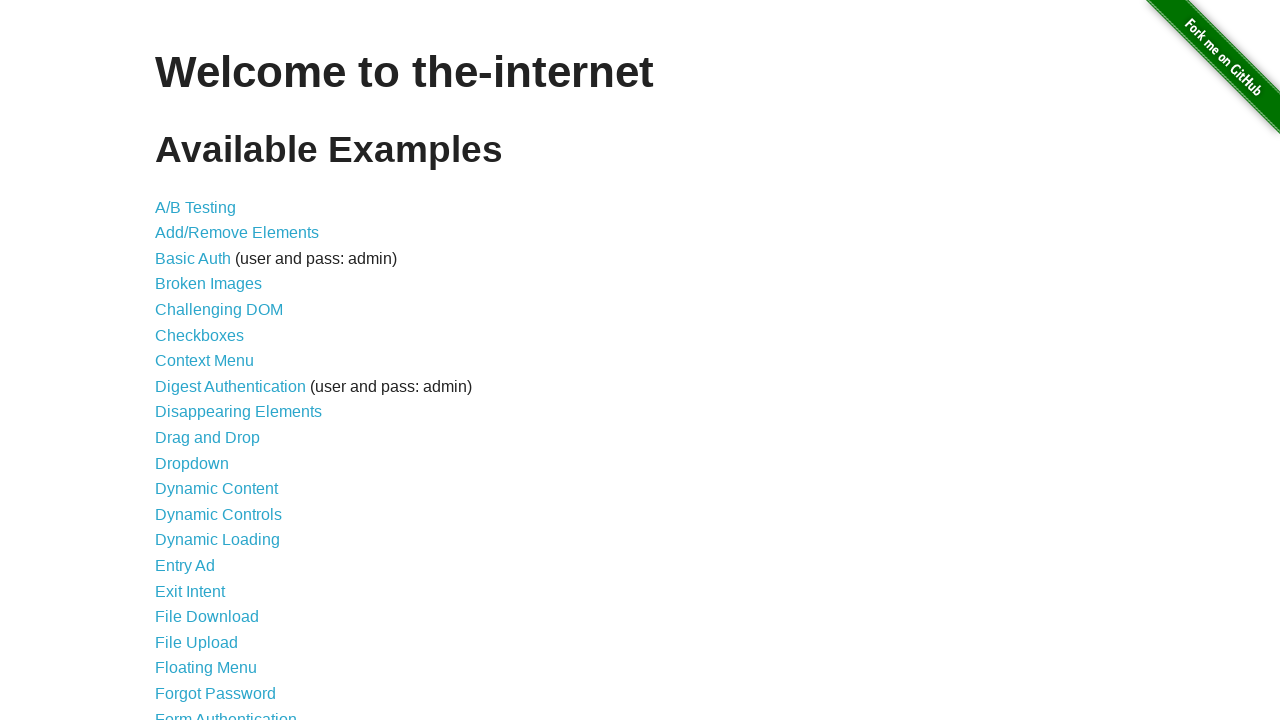

Clicked on Dynamic Loading link at (218, 540) on a[href='/dynamic_loading']
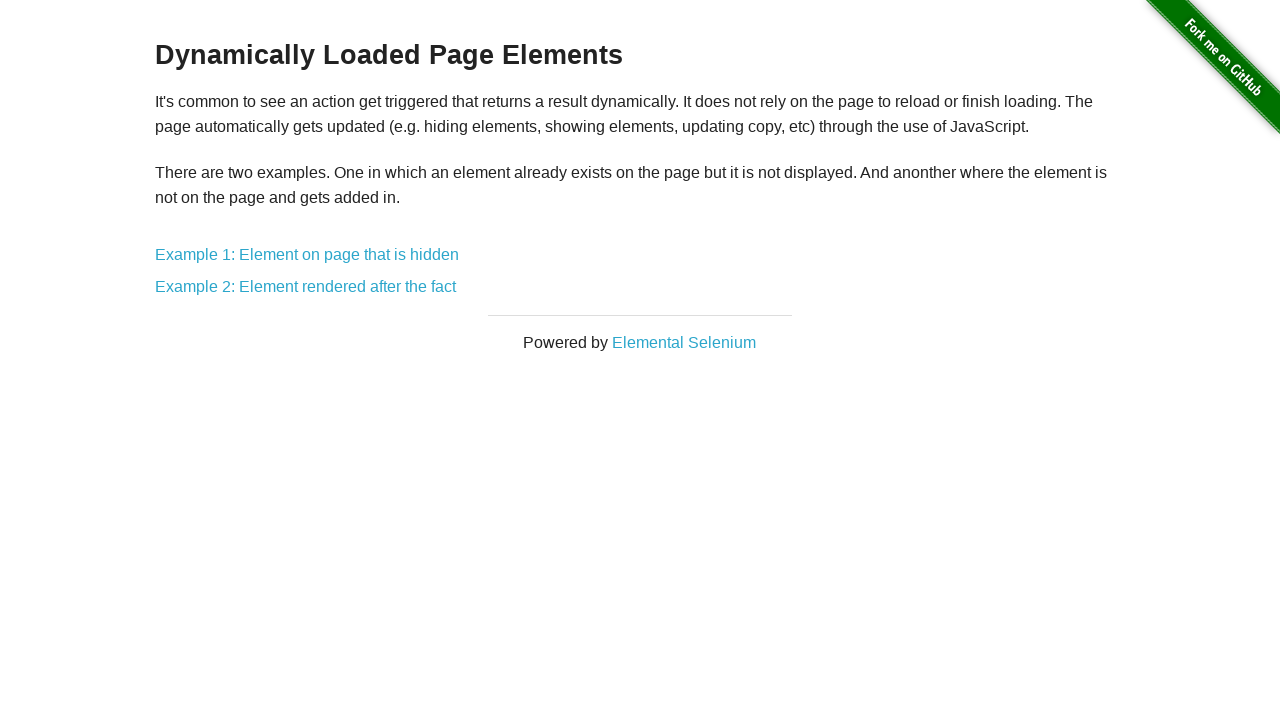

Clicked on Example 1 link at (307, 255) on a[href='/dynamic_loading/1']
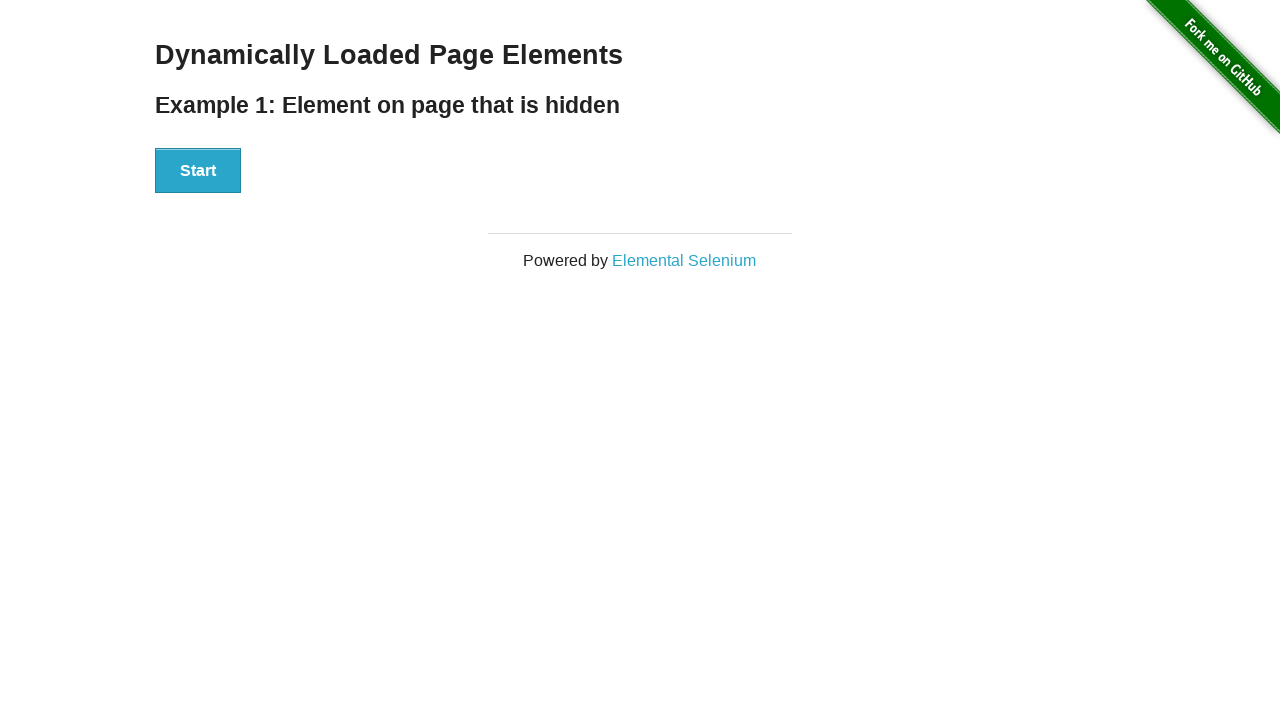

Clicked the Start button to trigger dynamic content loading at (198, 171) on button:has-text('Start')
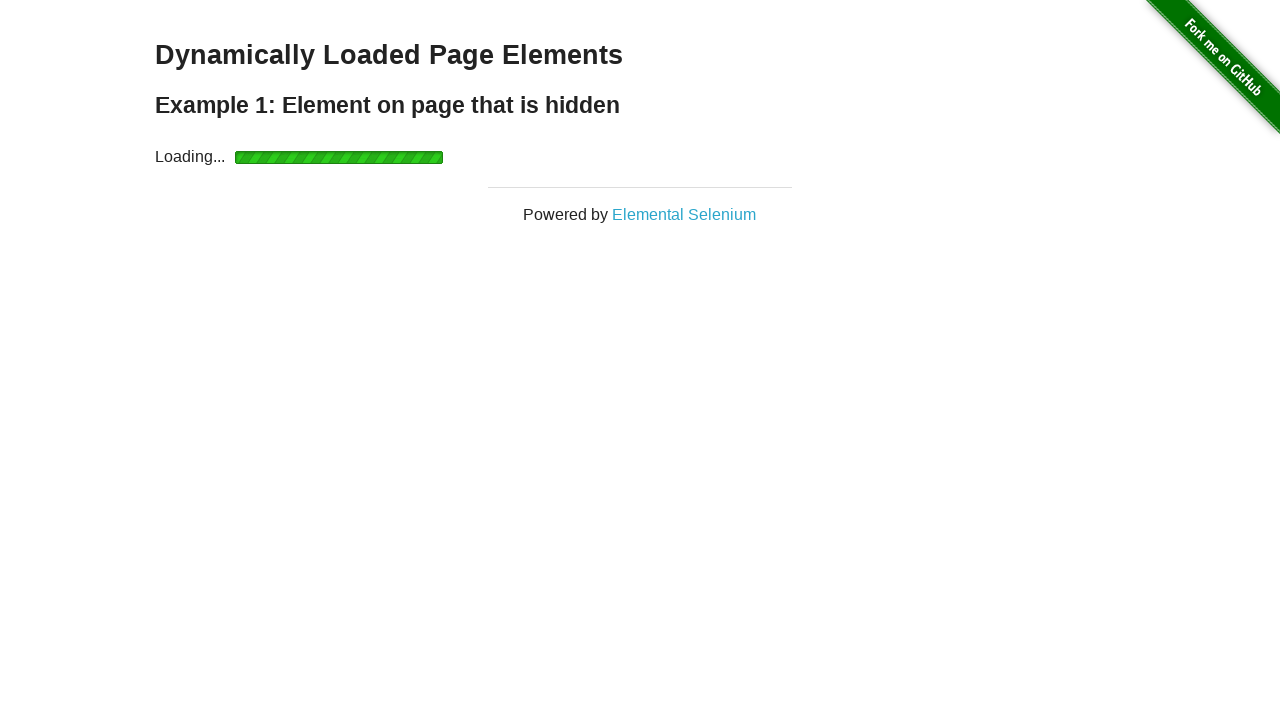

Dynamic content loaded - 'Hello World!' text appeared
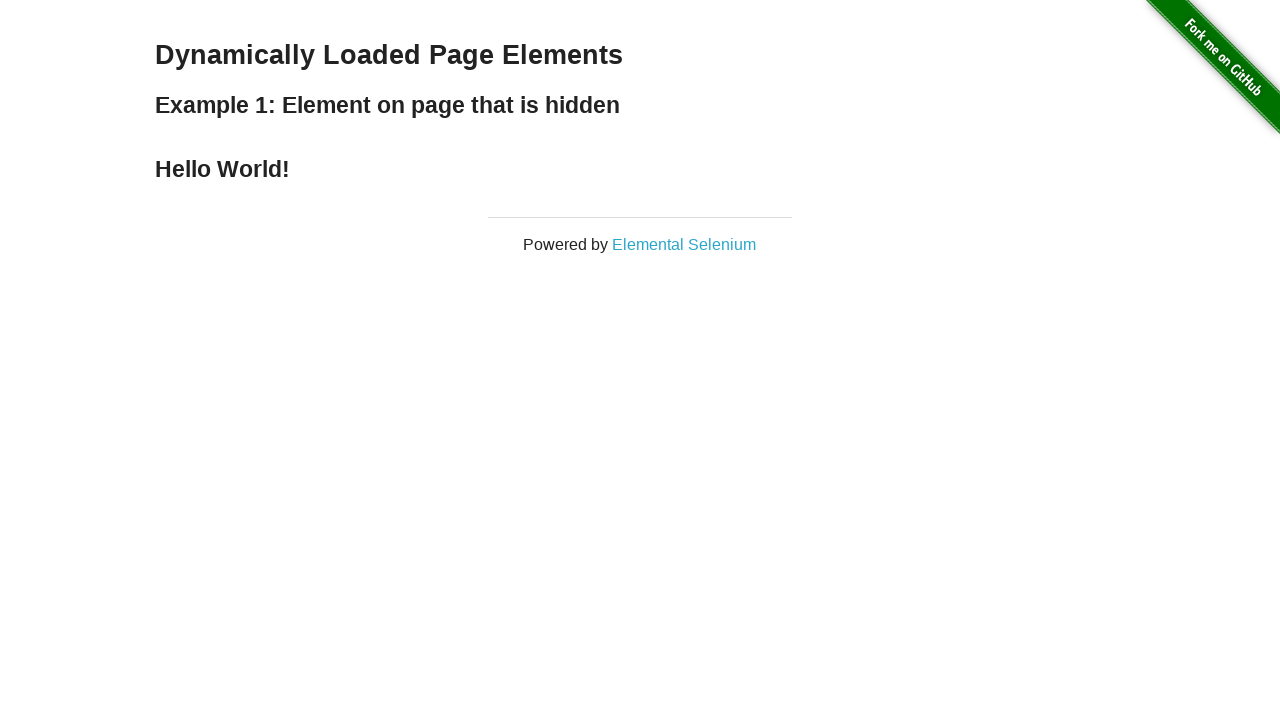

Navigated back to homepage
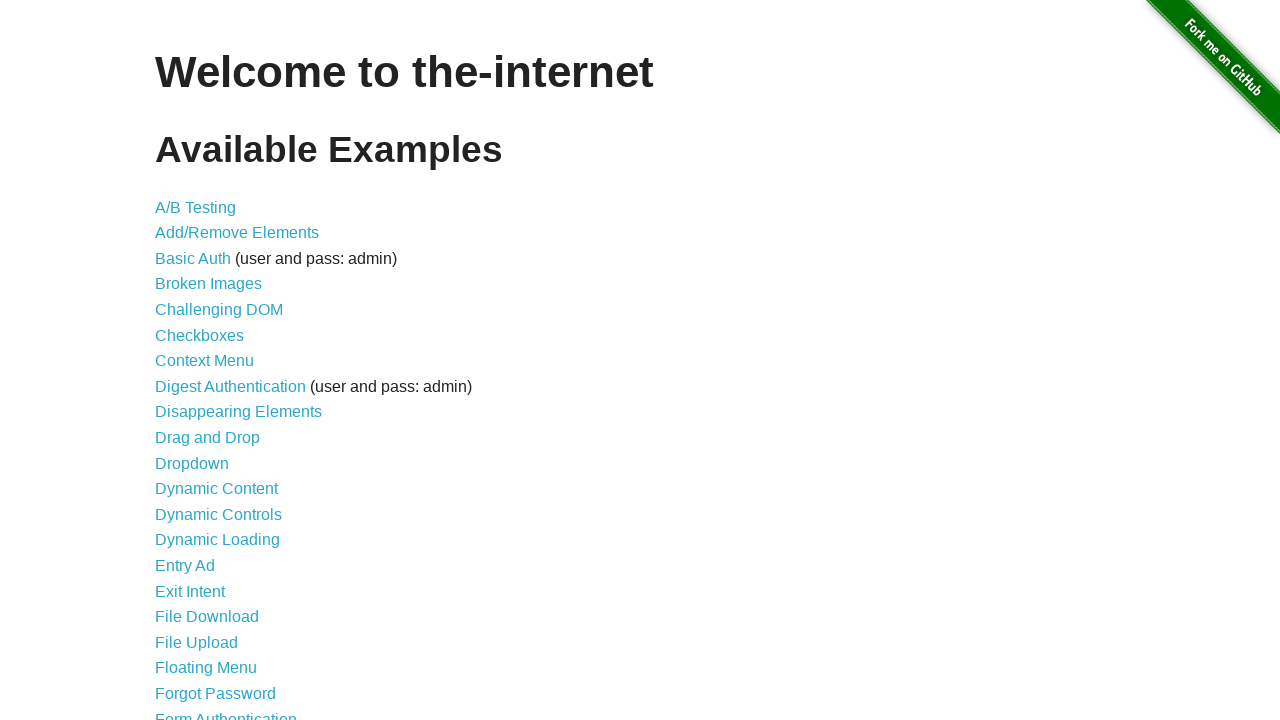

Refreshed the homepage
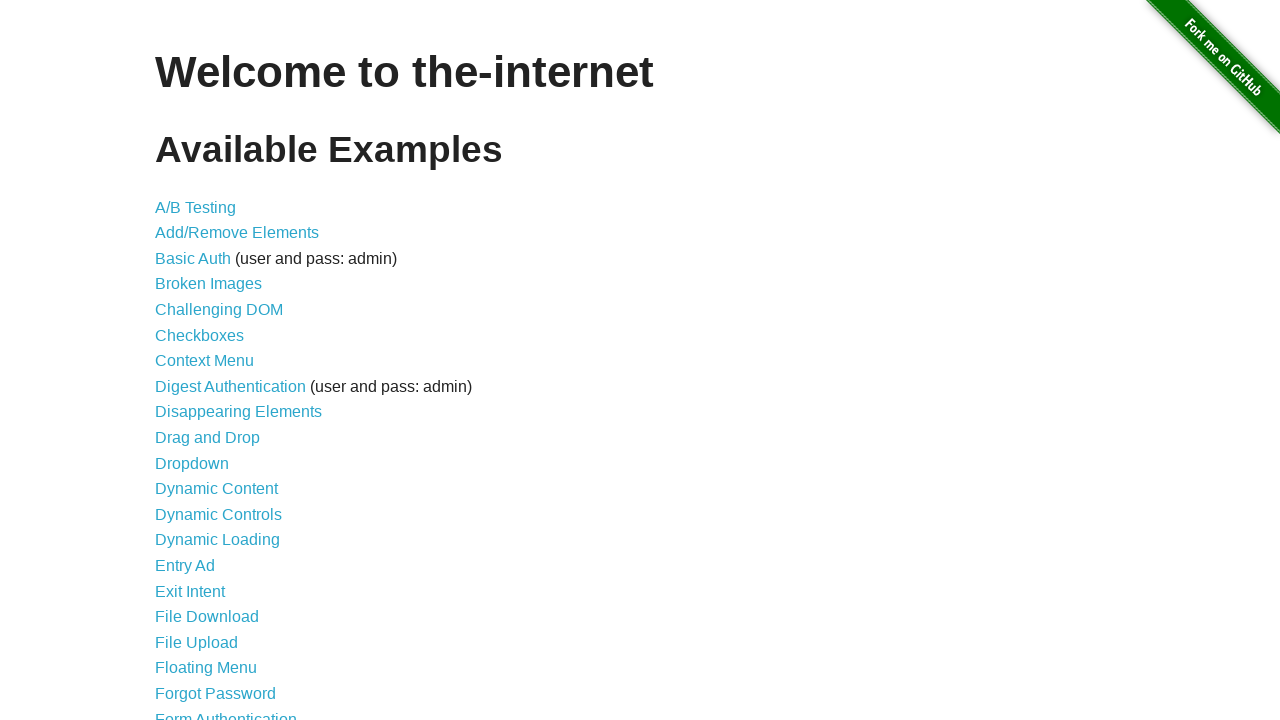

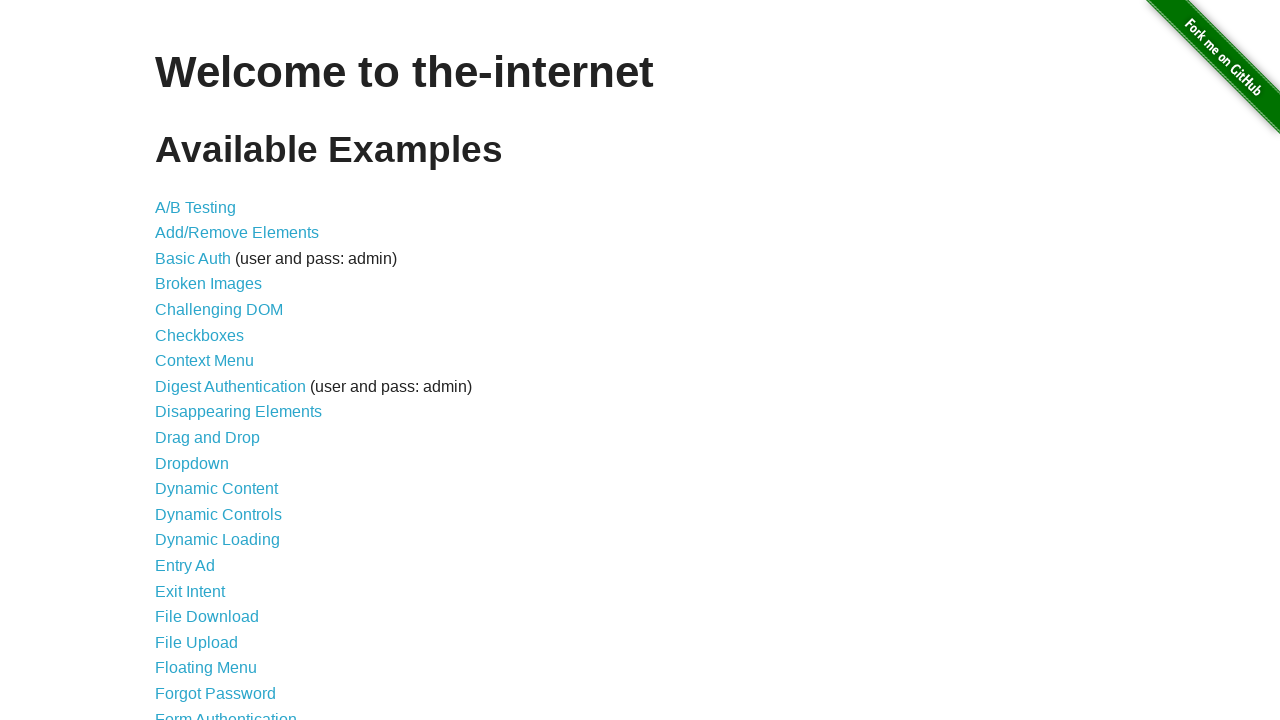